Navigates to the Octagon website and clicks on a canvas element at a specific position

Starting URL: https://www.octagon-exe.com/

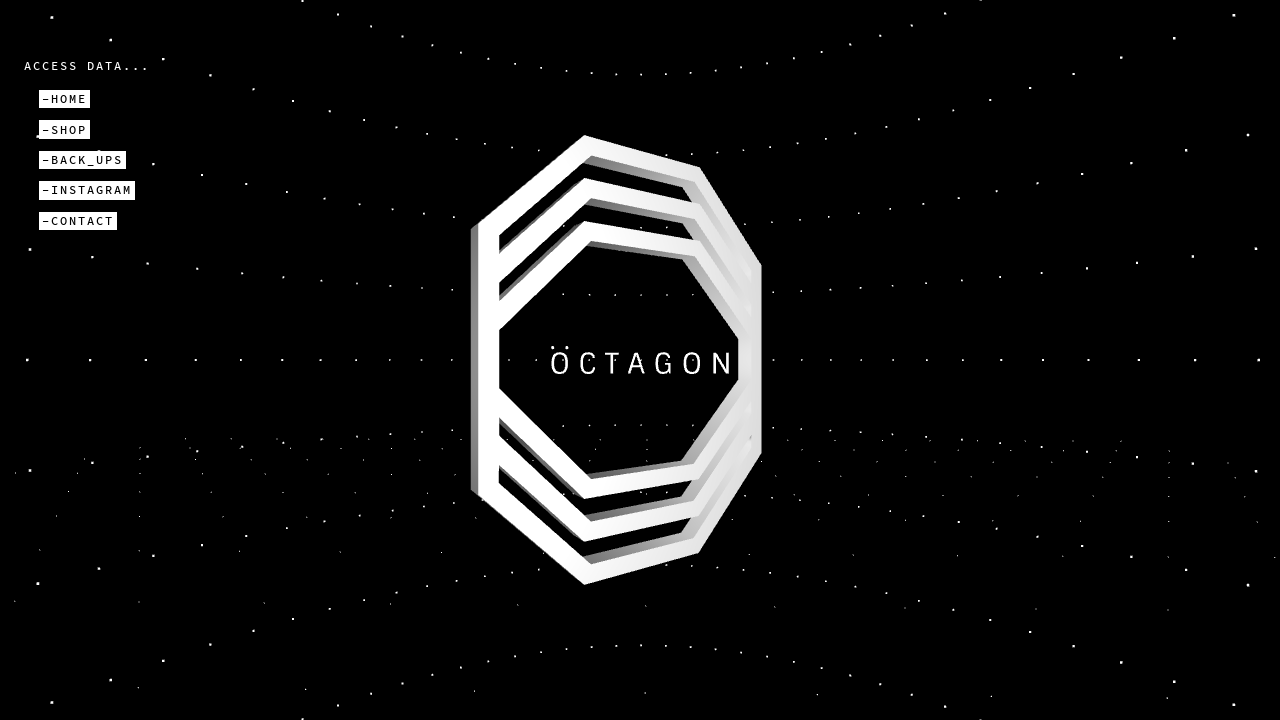

Navigated to Octagon website
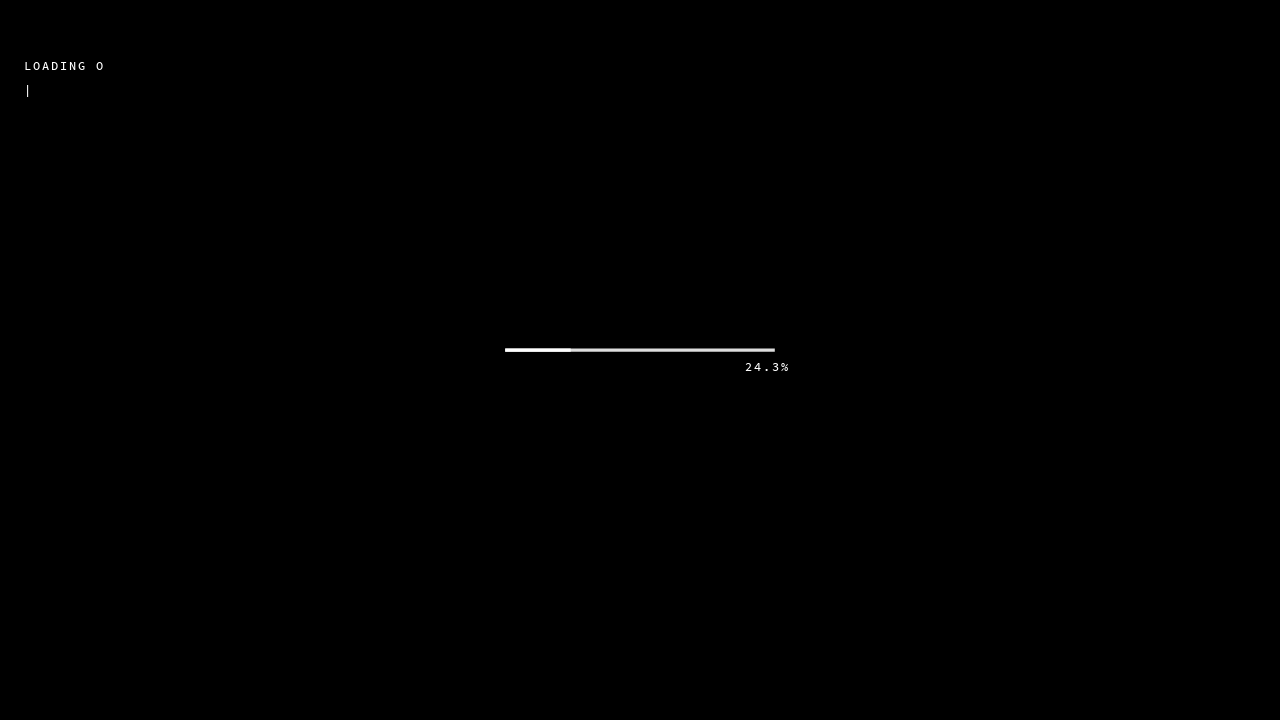

Clicked on canvas element at position (638, 366) at (638, 366) on canvas
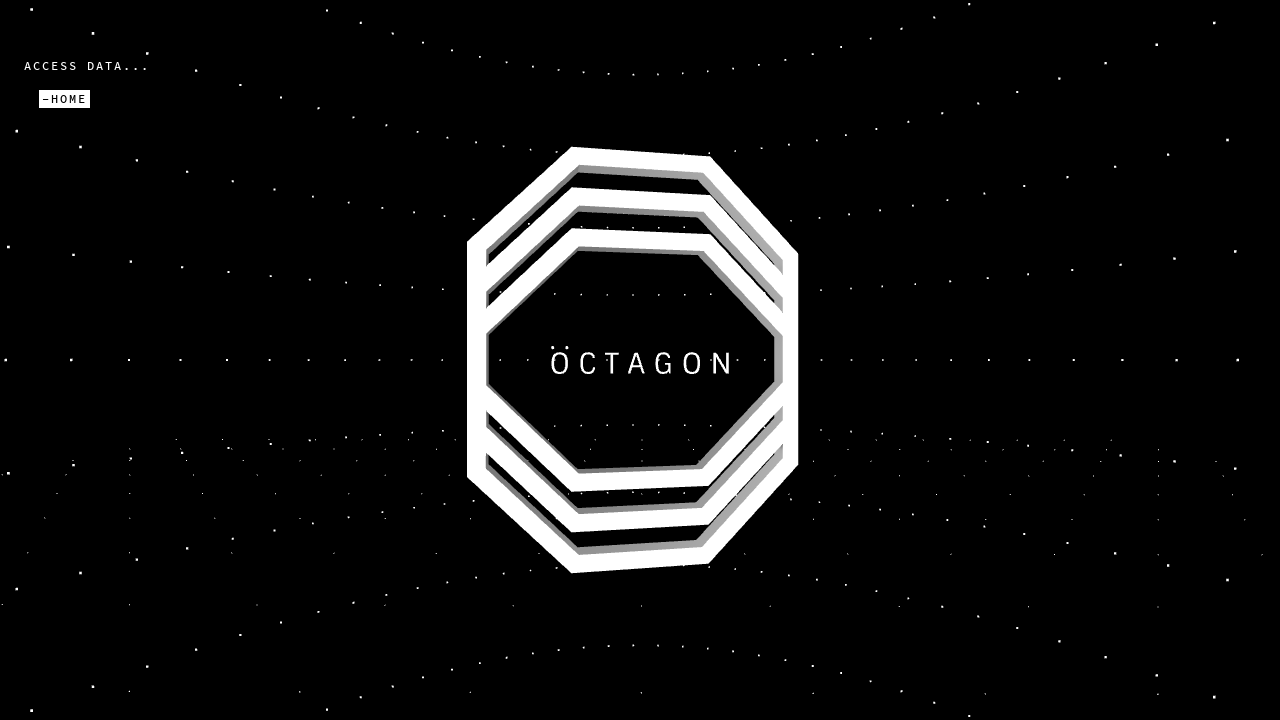

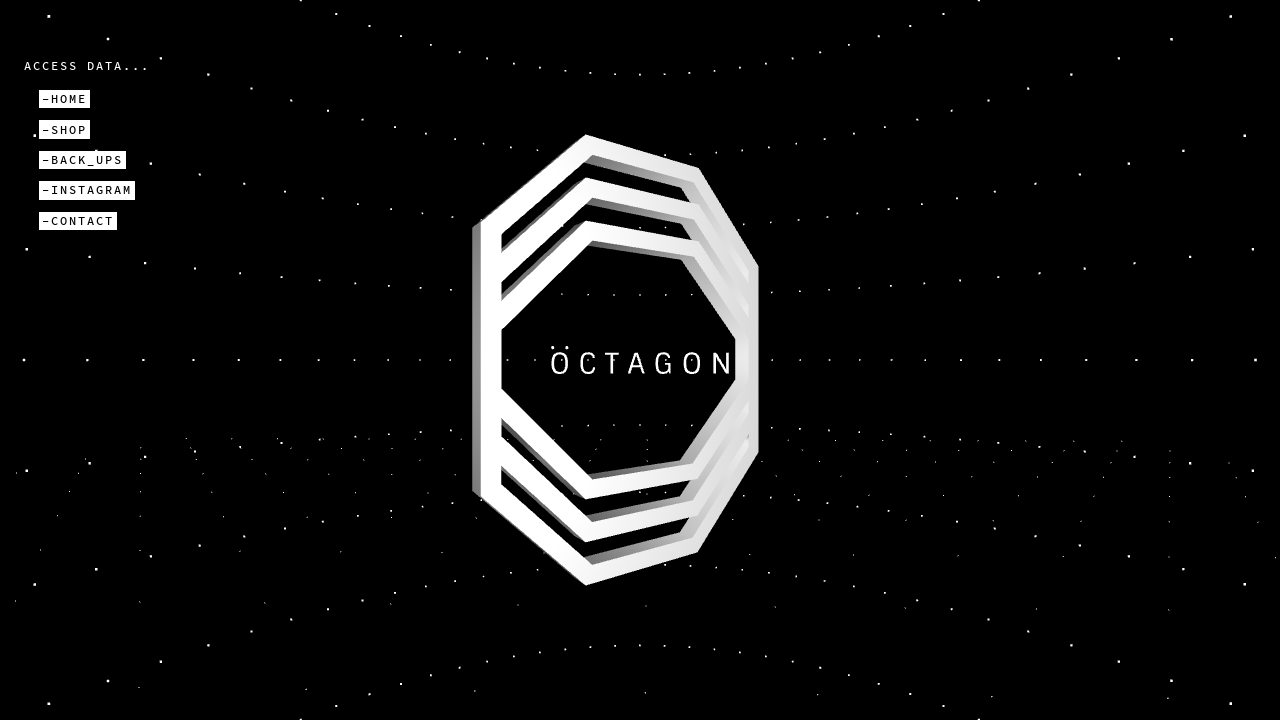